Clicks on Horizontal Slider link, validates the instruction text, then clicks on the Elemental footer link

Starting URL: https://the-internet.herokuapp.com/

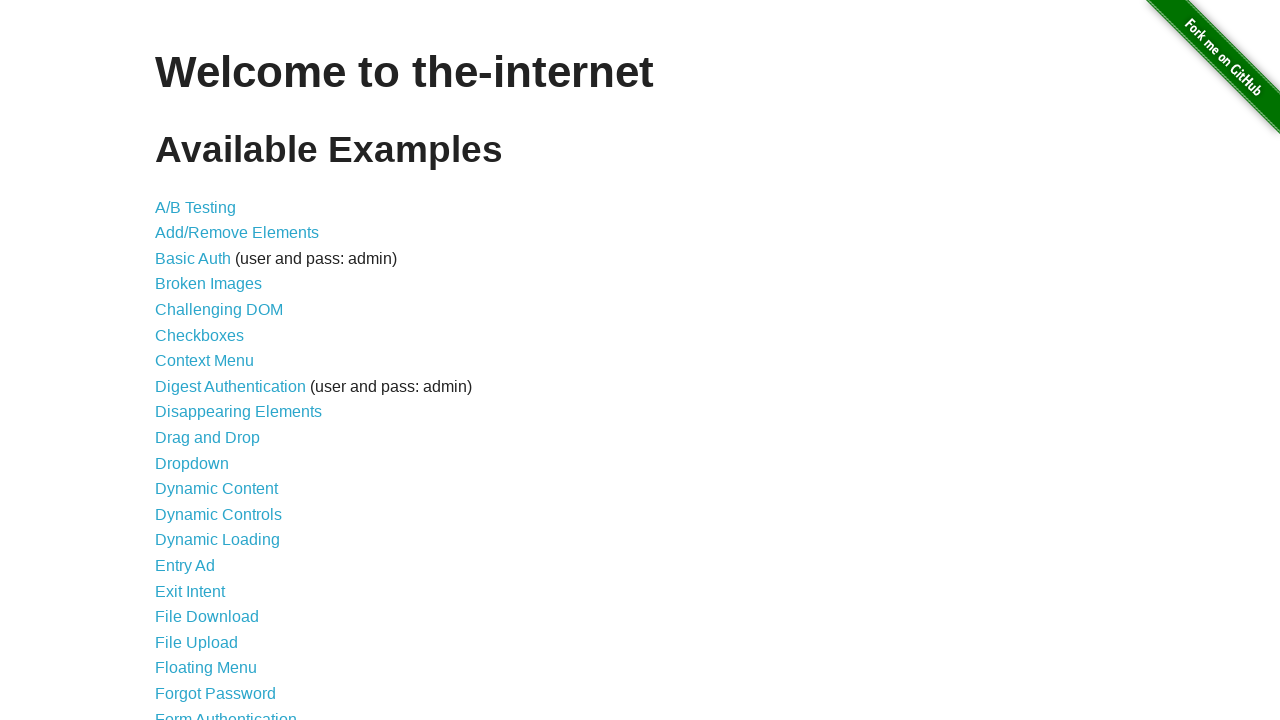

Clicked on Horizontal Slider link at (214, 361) on text=Horizontal Slider
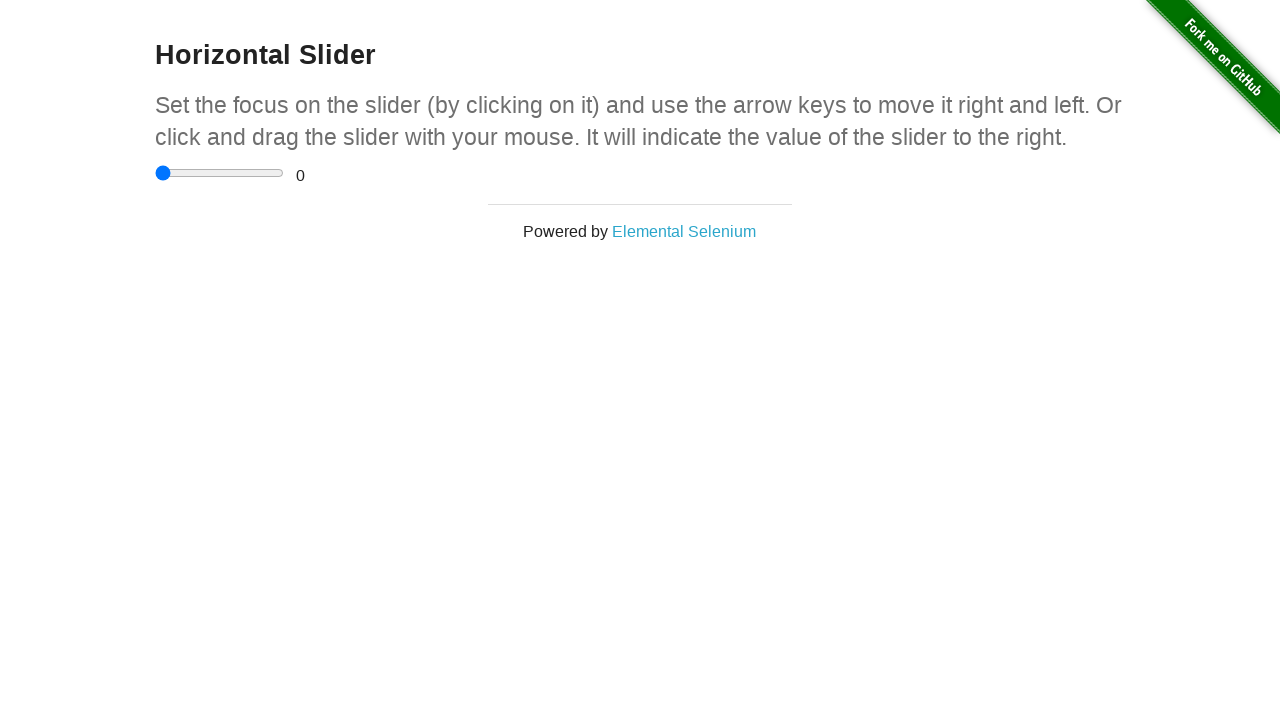

Waited for h4 instruction element to load
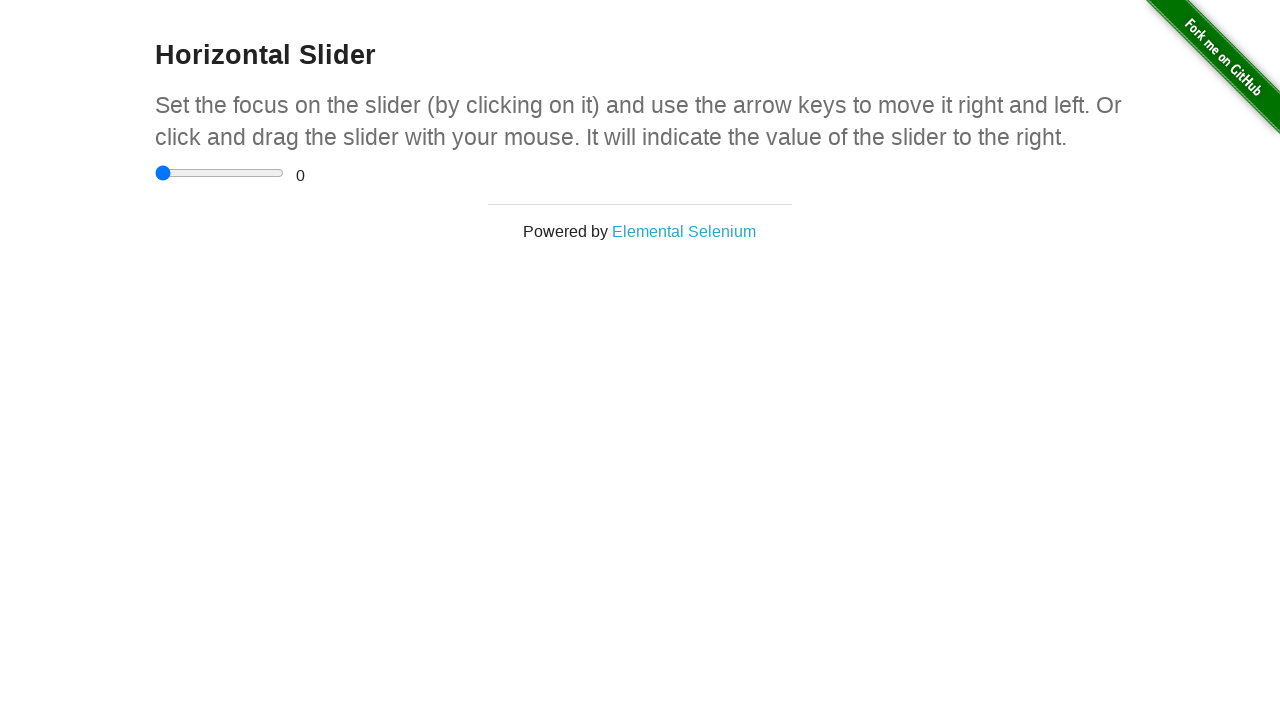

Located h4 instruction element
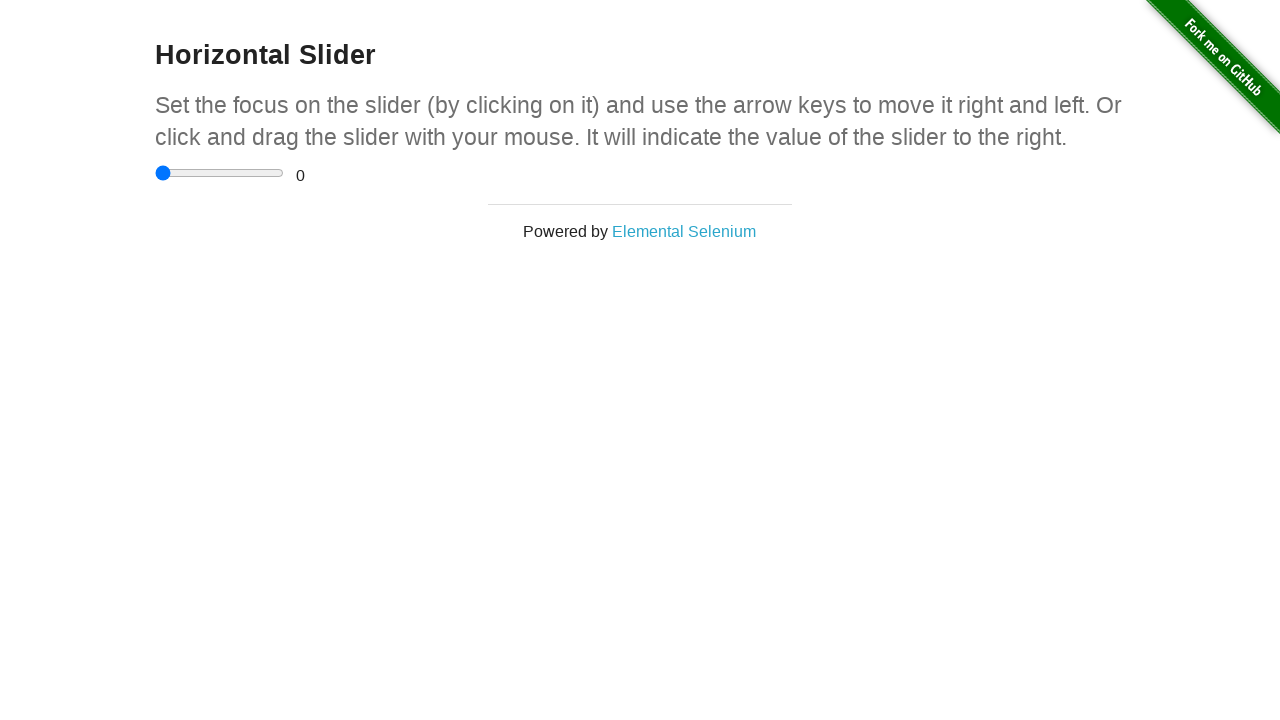

Validated instruction text matches expected content
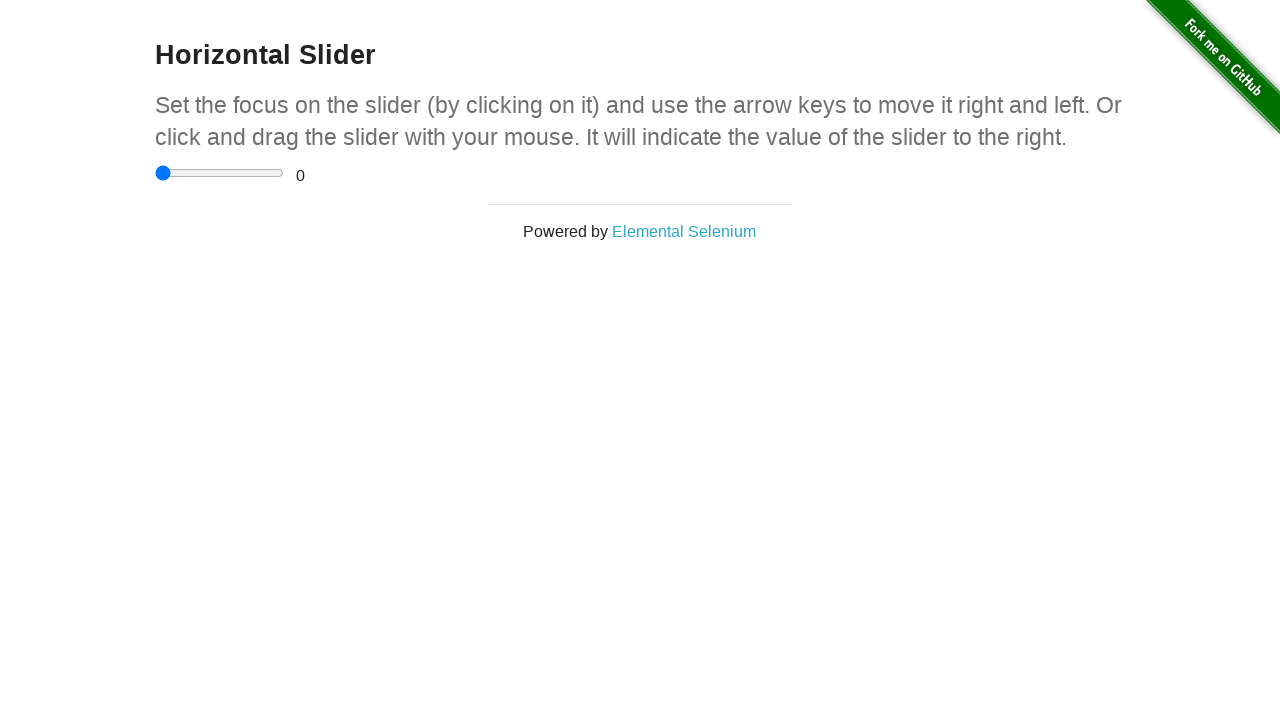

Clicked on Elemental footer link at (684, 231) on text=Elemental
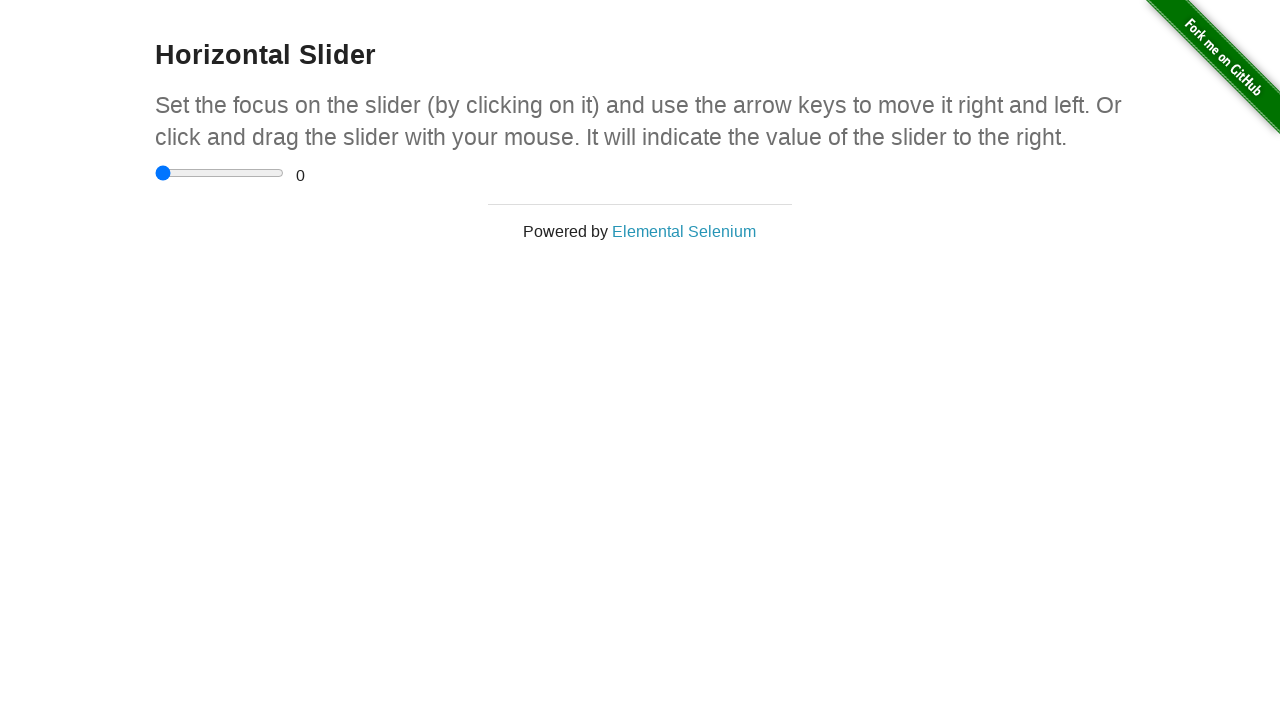

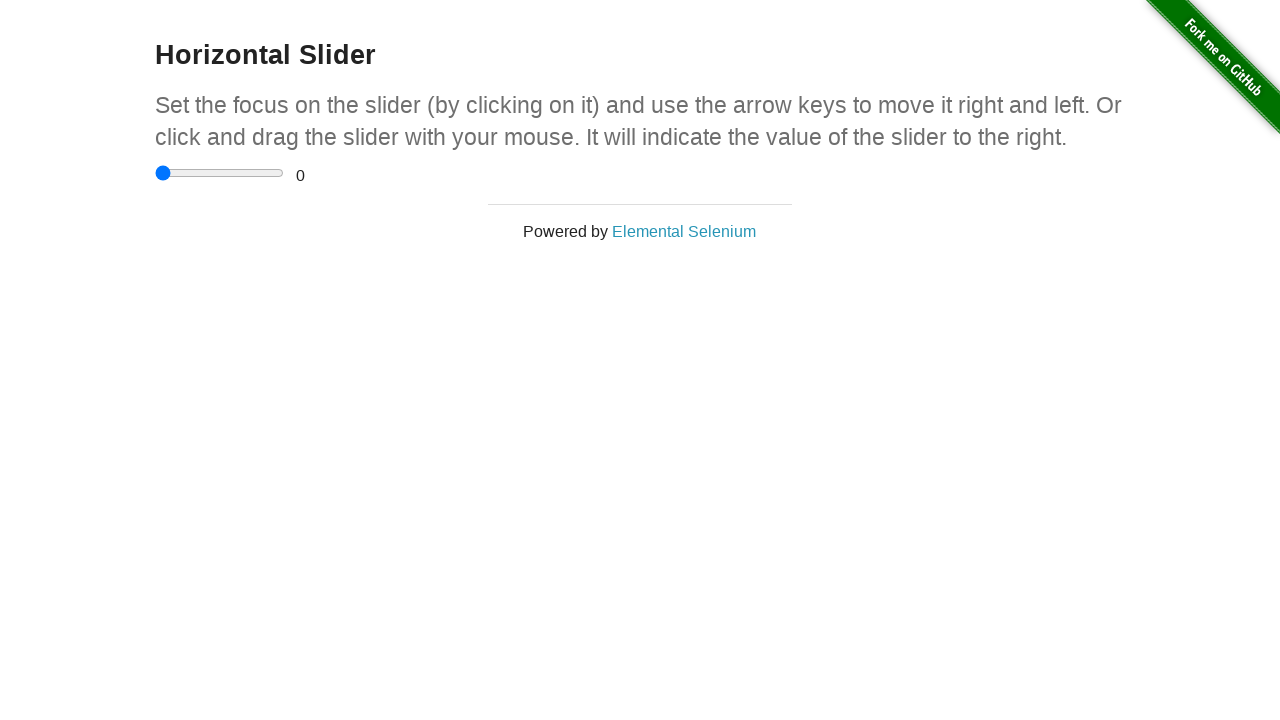